Navigates to the Loading Images page from the main page and verifies the page URL and title

Starting URL: https://bonigarcia.dev/selenium-webdriver-java/

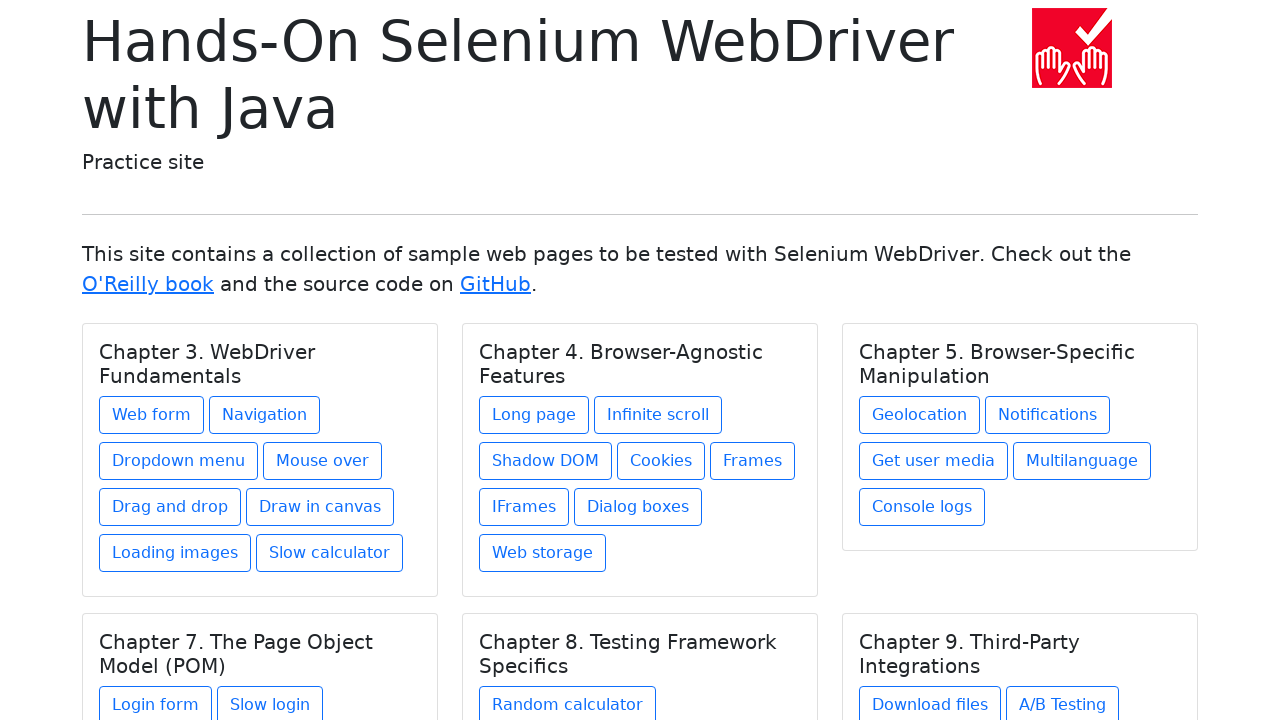

Clicked on the Loading Images link under Chapter 3 at (175, 553) on xpath=//h5[text()='Chapter 3. WebDriver Fundamentals']/../a[@href='loading-image
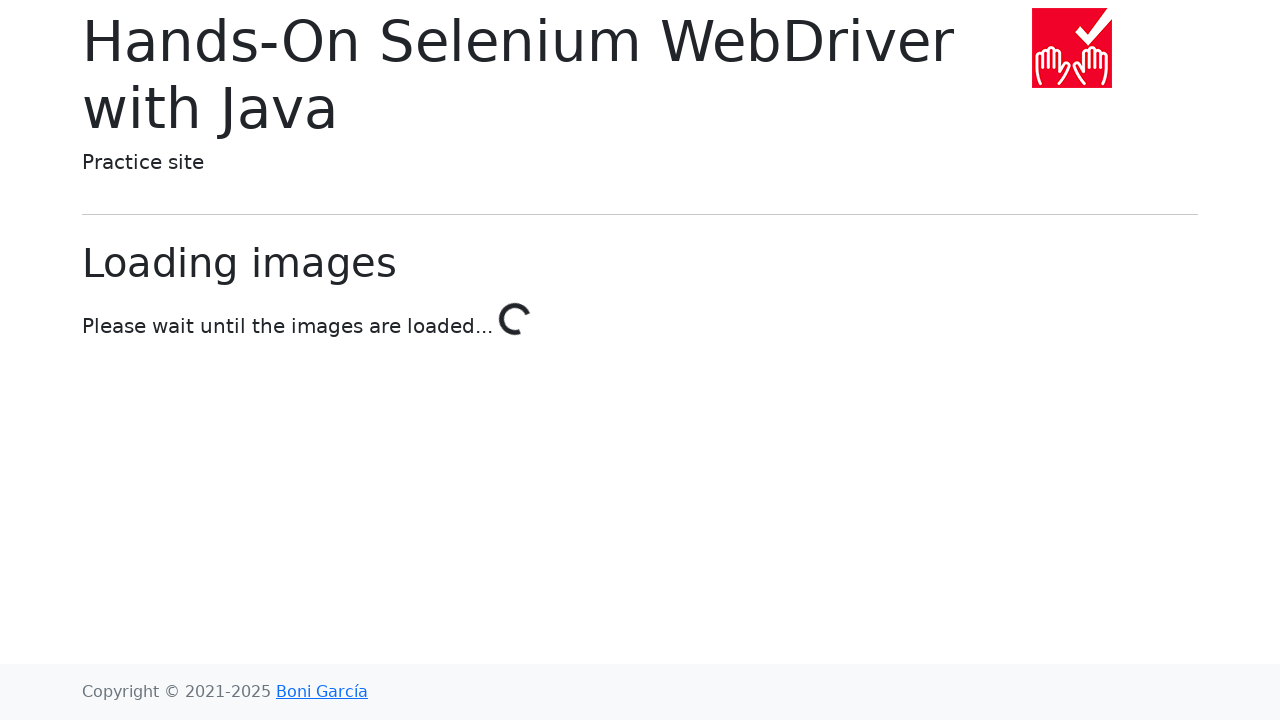

Loading Images page loaded and title element is displayed
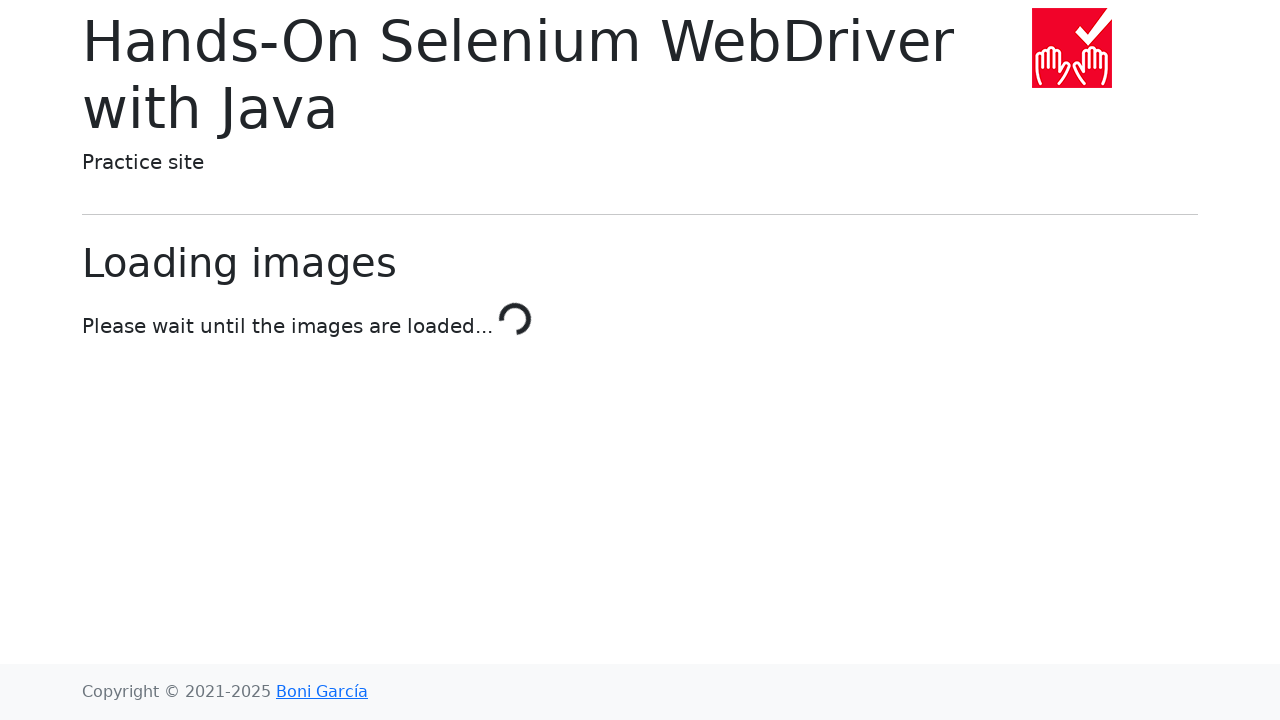

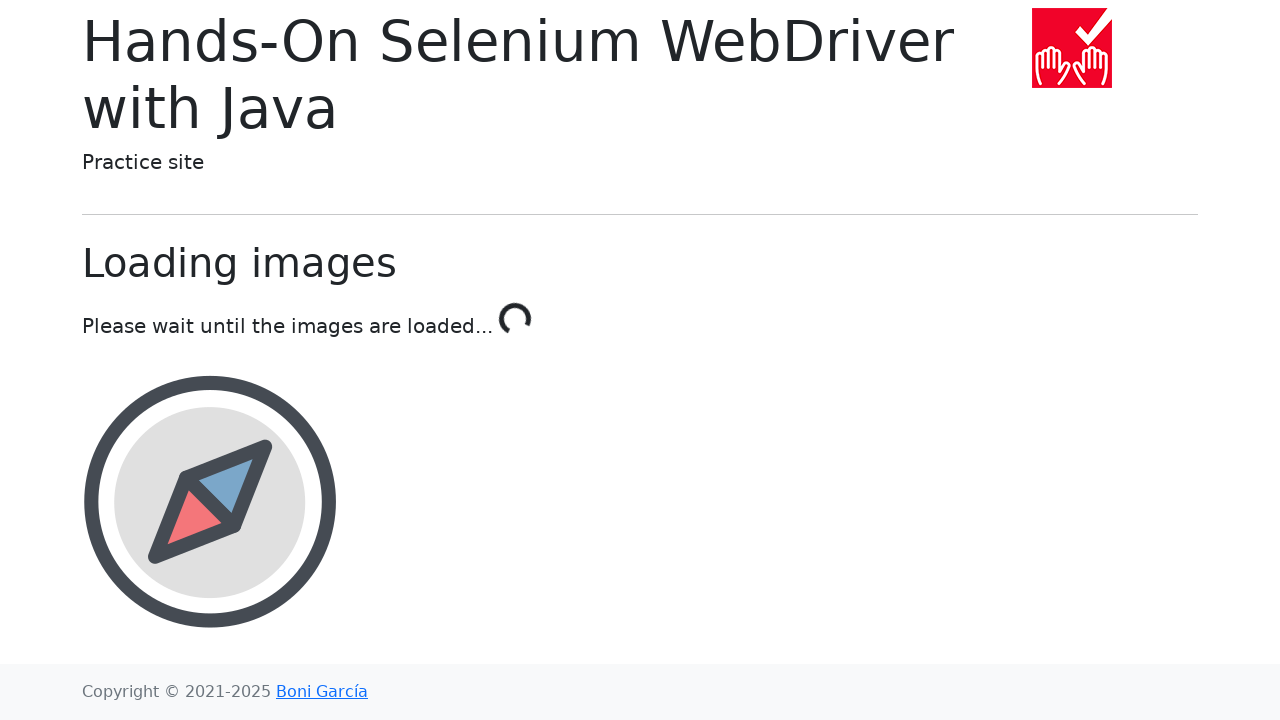